Tests the add/remove elements functionality by clicking the Add Element button to create a Delete button, verifying its visibility, then clicking Delete to remove it

Starting URL: https://the-internet.herokuapp.com/add_remove_elements/

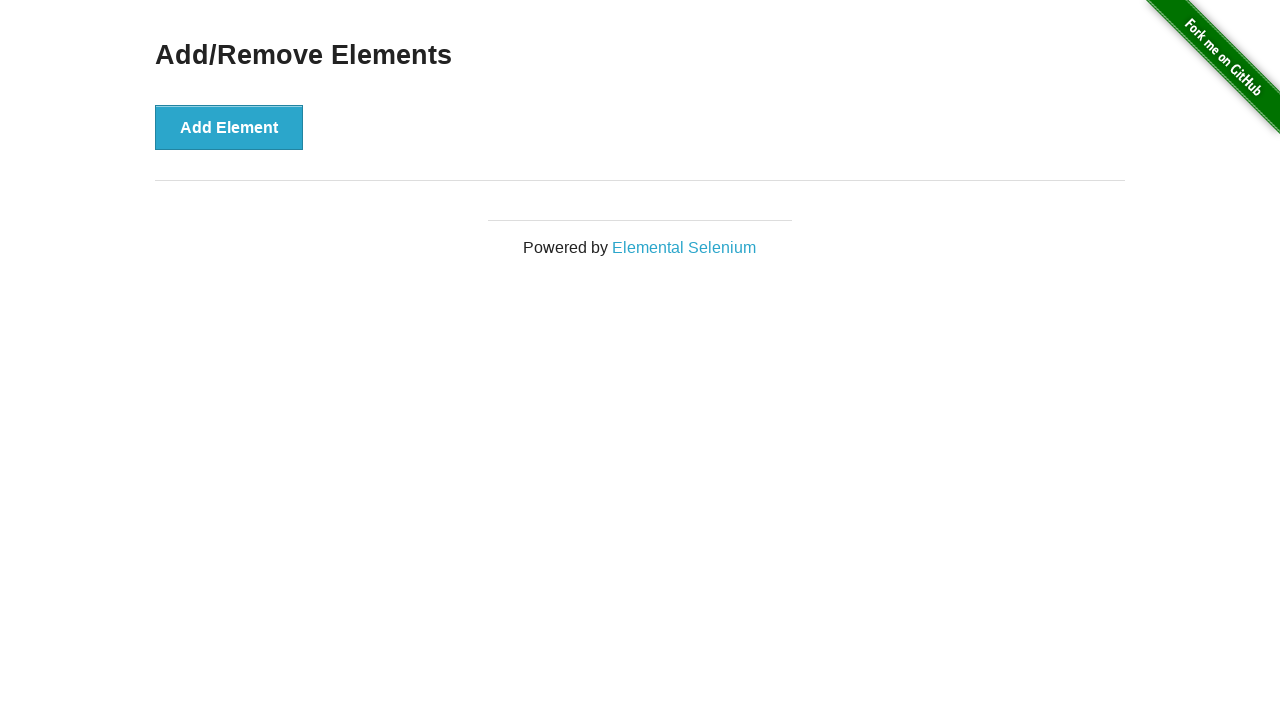

Clicked Add Element button to create a Delete button at (229, 127) on text='Add Element'
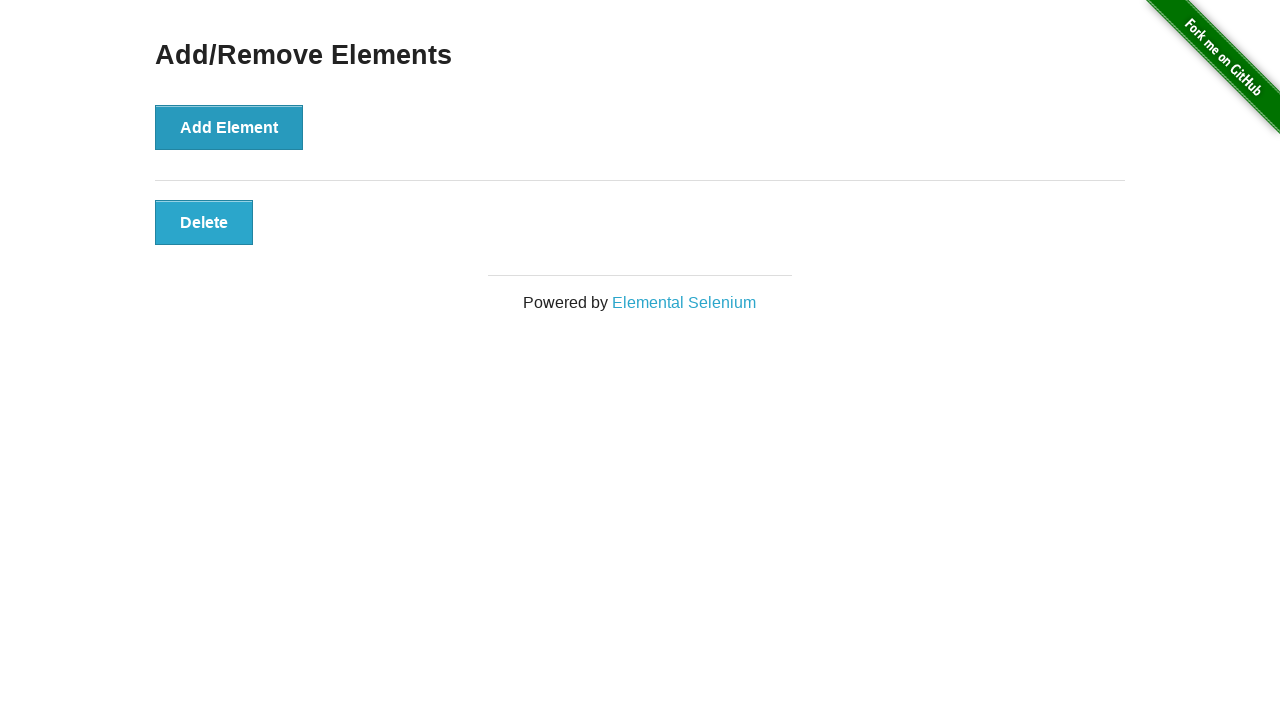

Located Delete button element
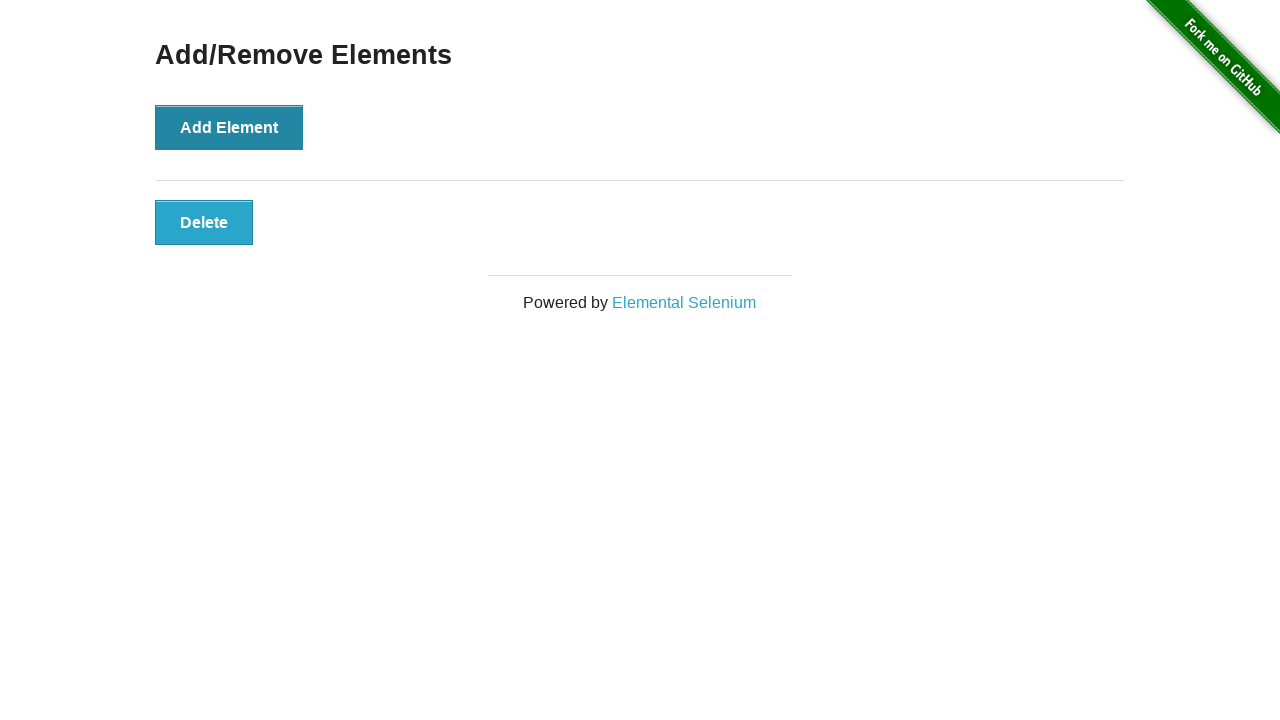

Verified Delete button is visible
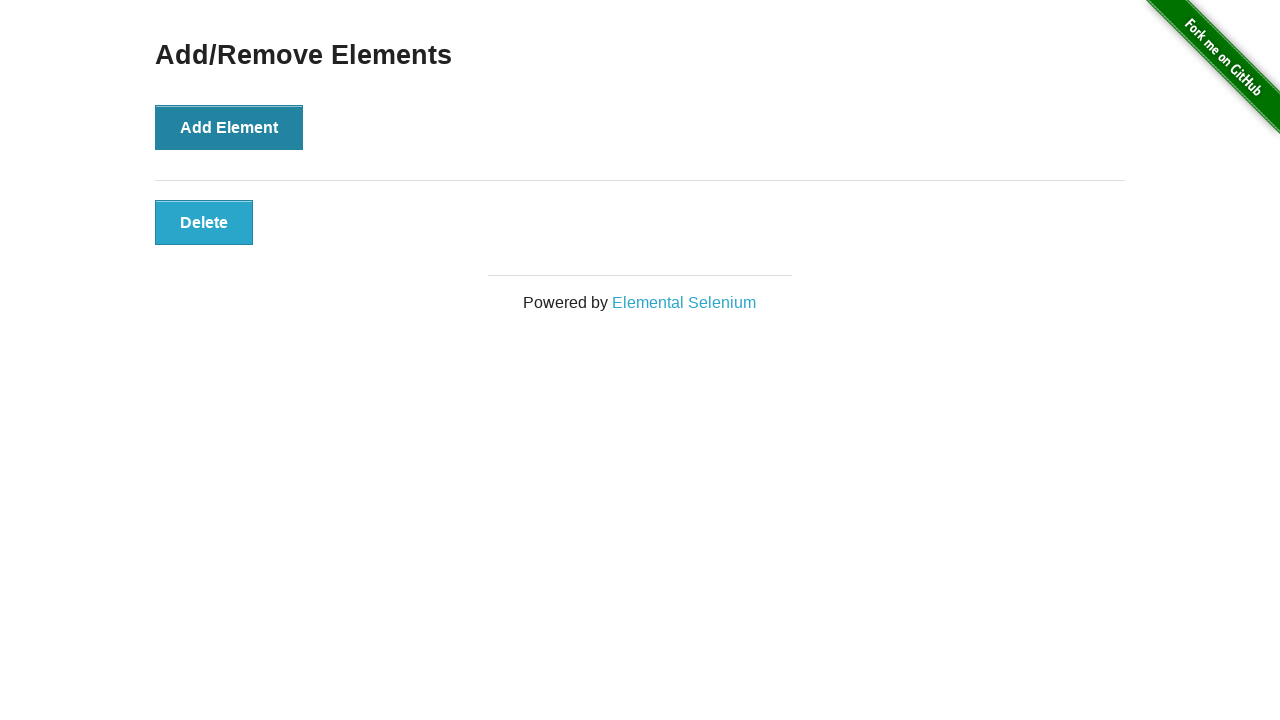

Clicked Delete button to remove the element at (204, 222) on text='Delete'
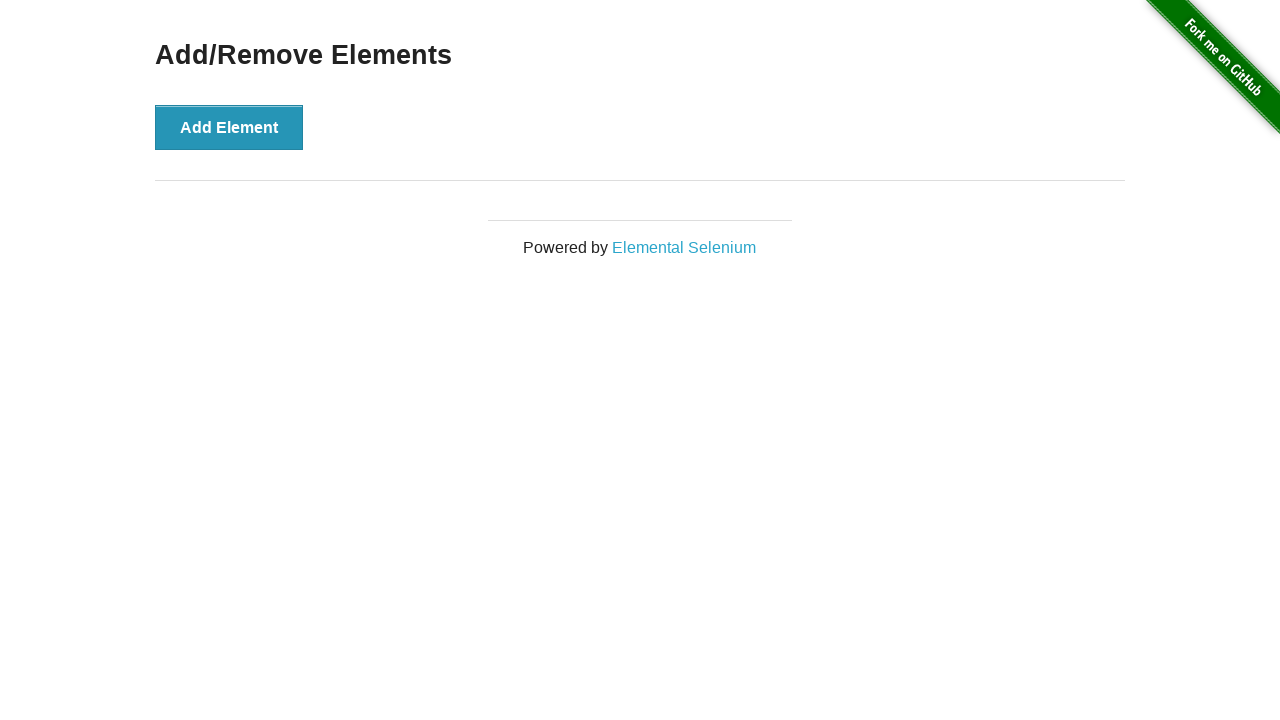

Located Add/Remove Elements heading
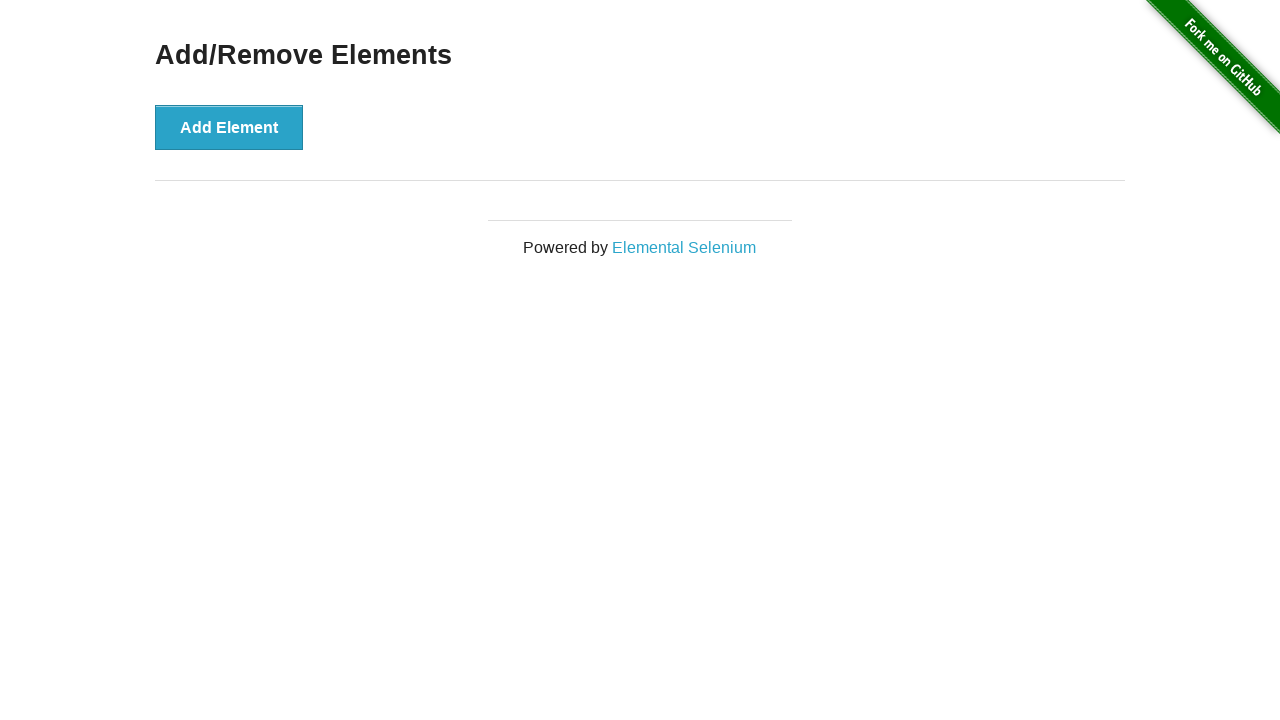

Verified Add/Remove Elements heading remains visible after deleting element
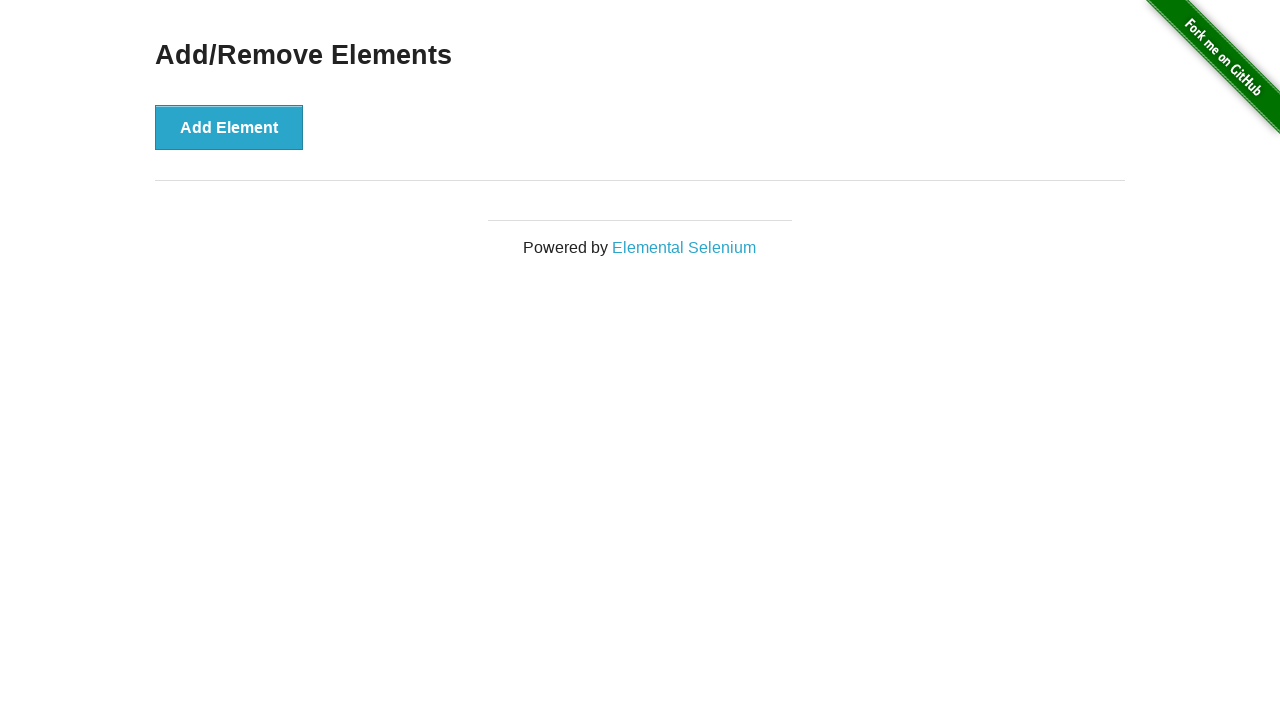

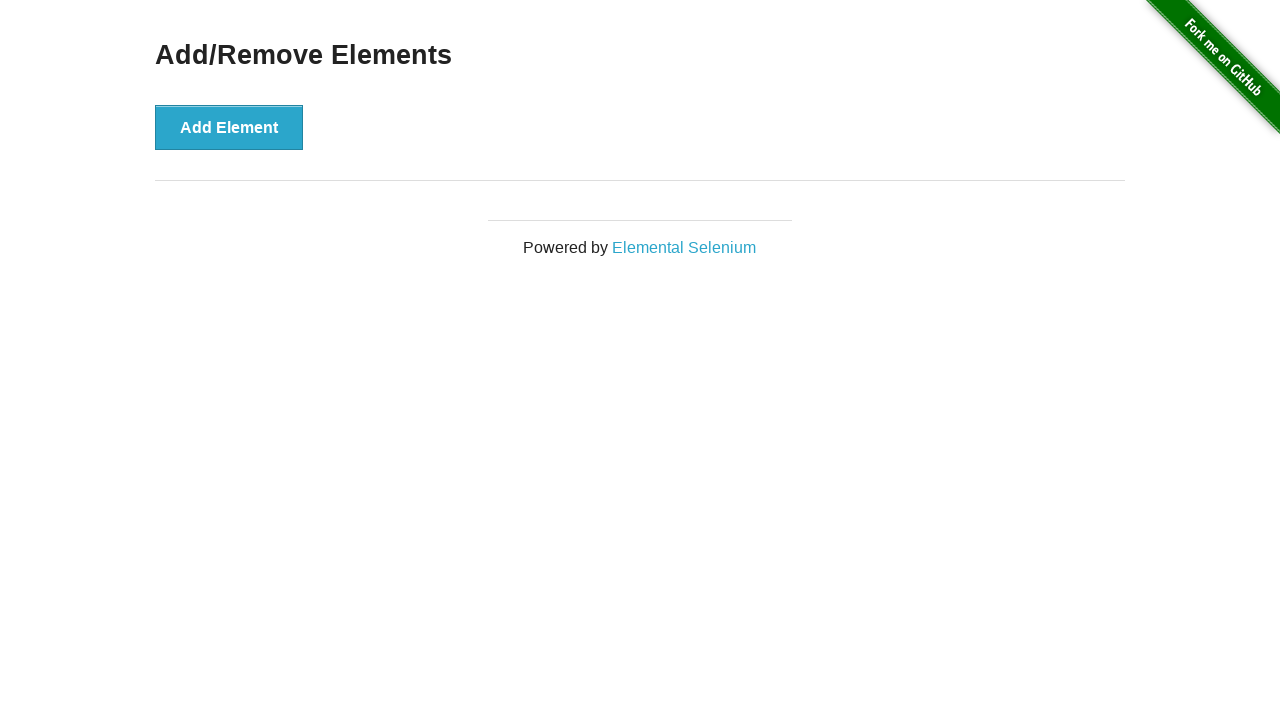